Tests opening a new browser tab, navigating to a different page in that tab, and verifying the URL, title, and number of tabs open.

Starting URL: https://the-internet.herokuapp.com/windows

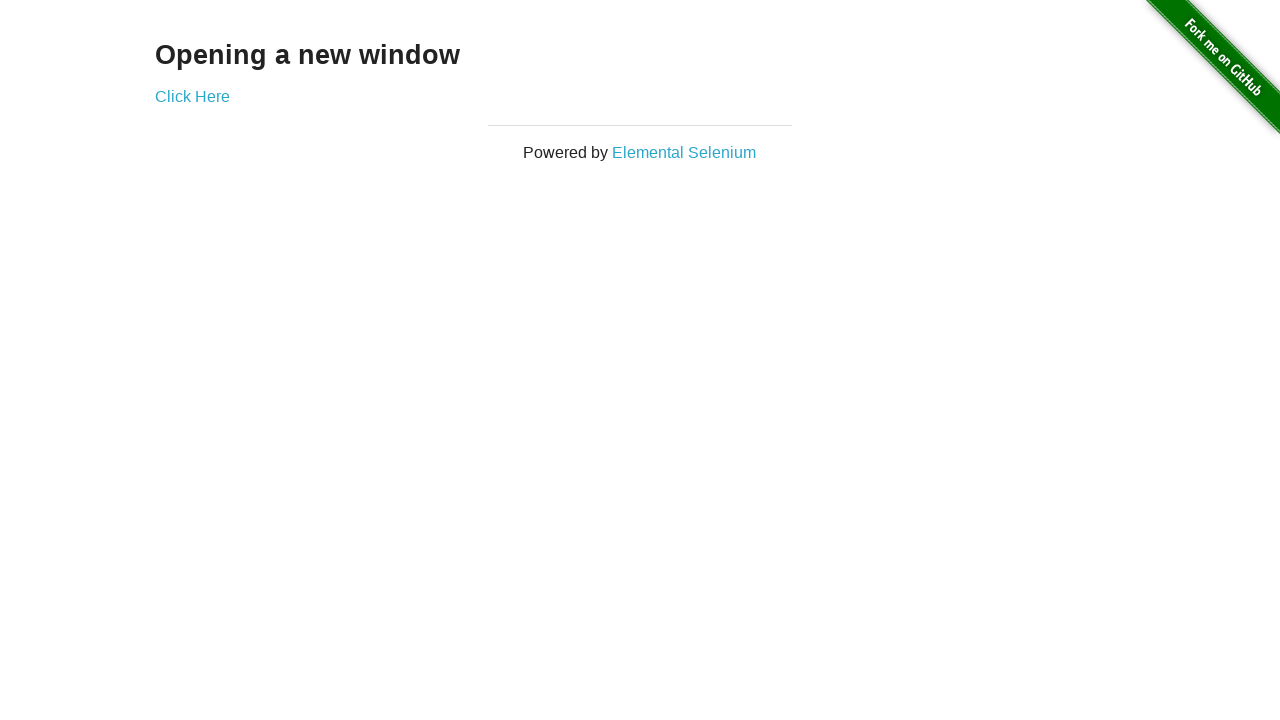

Verified initial page URL contains '/windows'
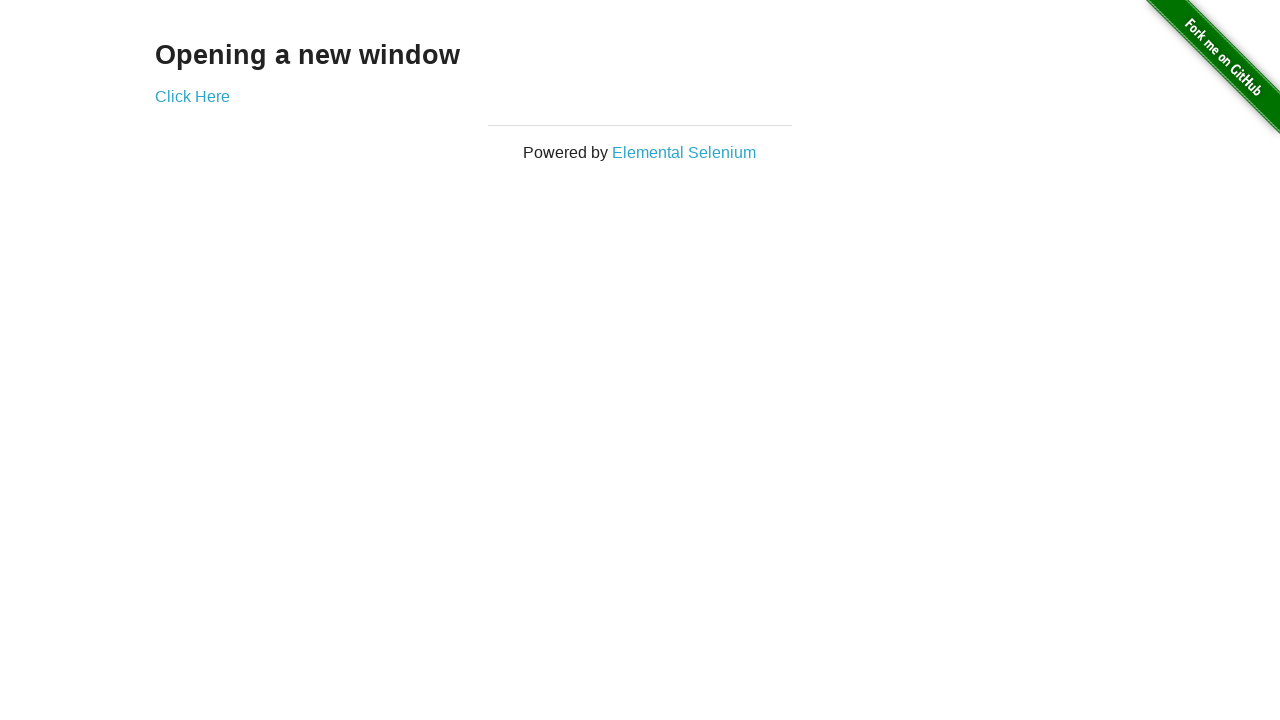

Verified initial page title is 'The Internet'
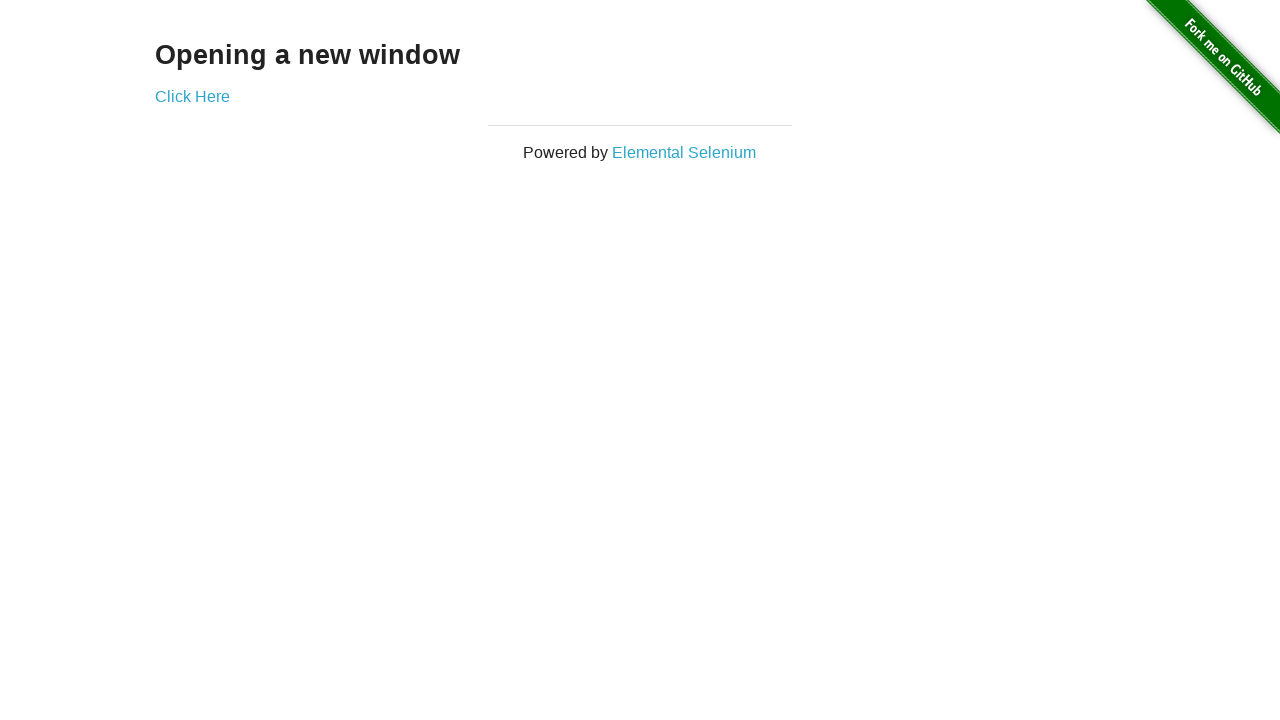

Opened a new browser tab
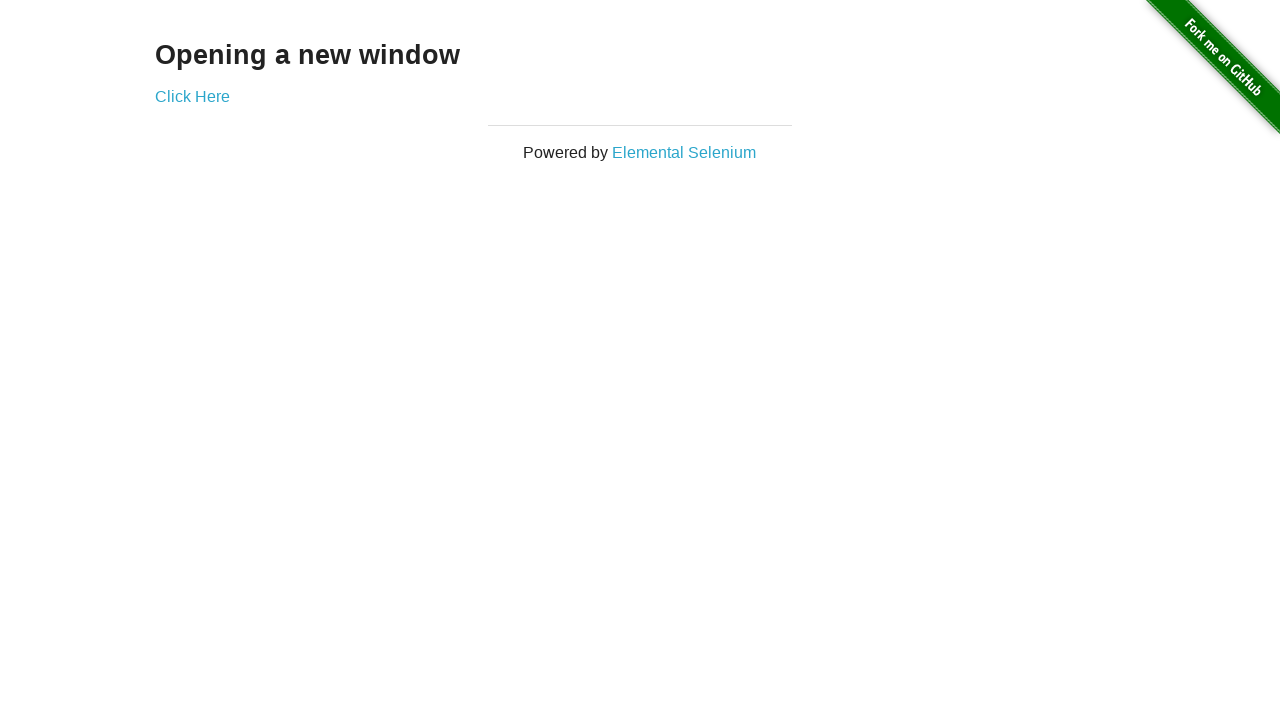

Navigated to typos page in new tab
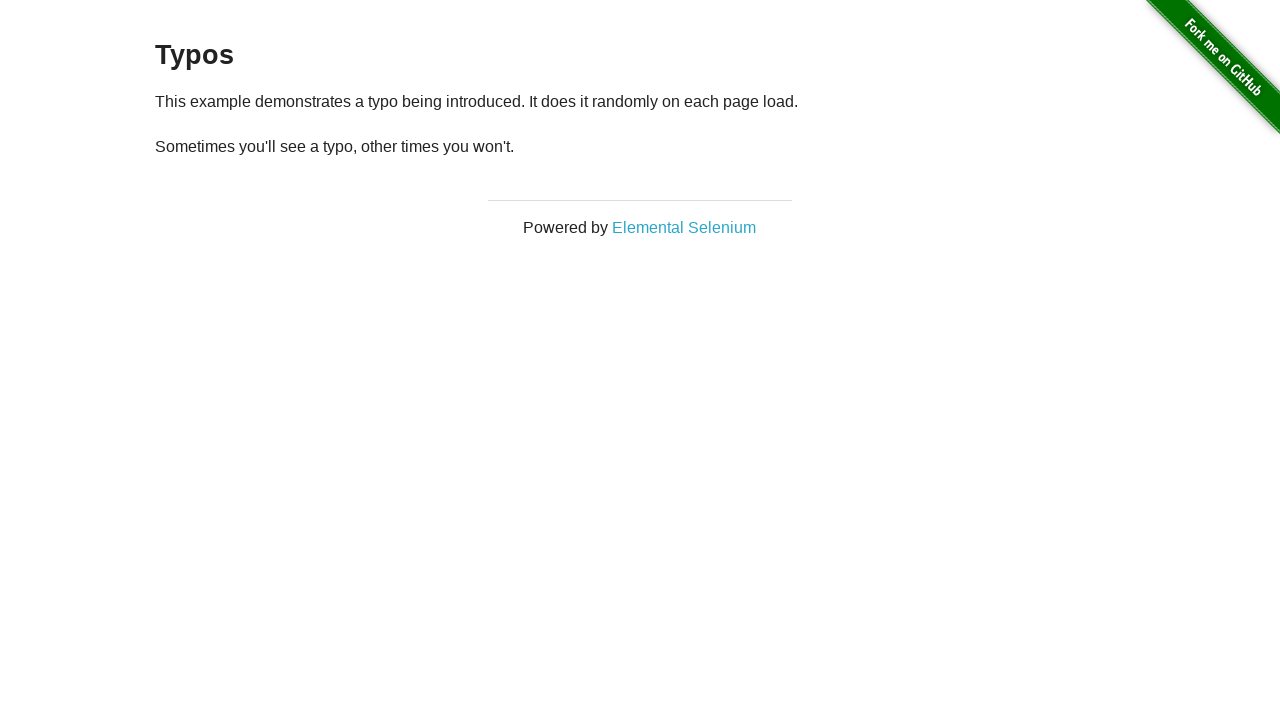

Verified 2 tabs are open in the browser context
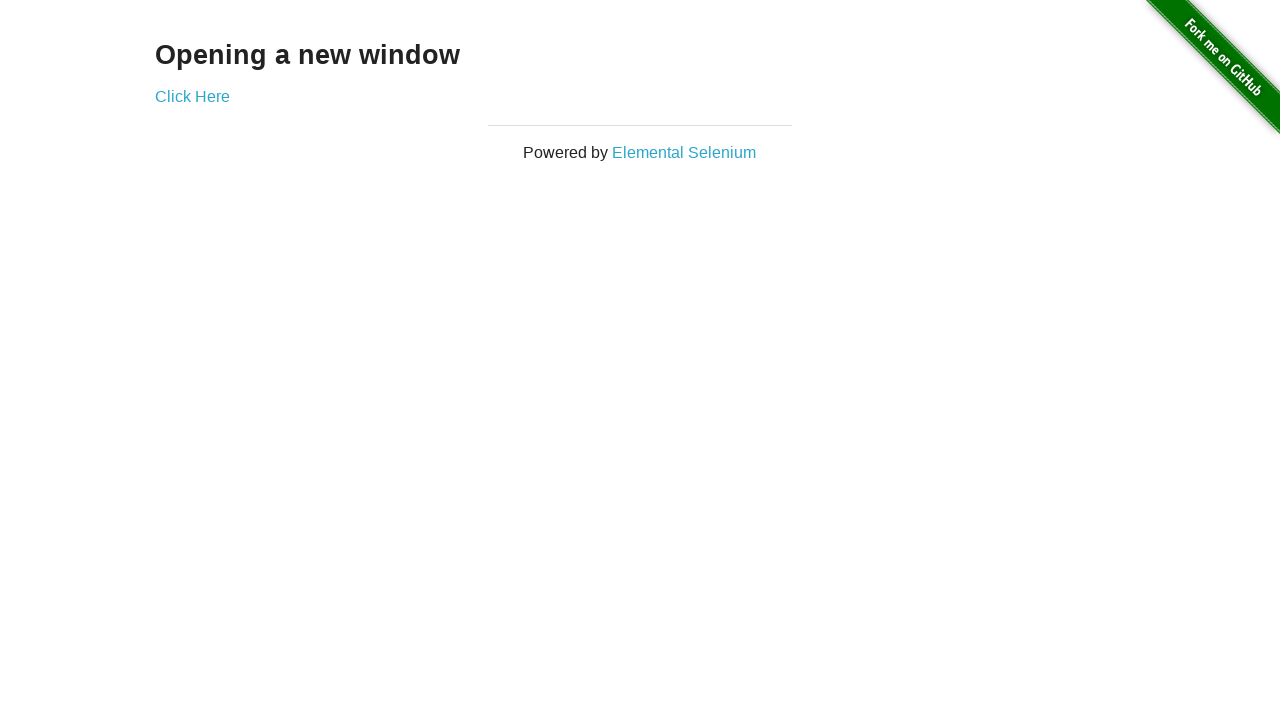

Verified new tab URL contains '/typos'
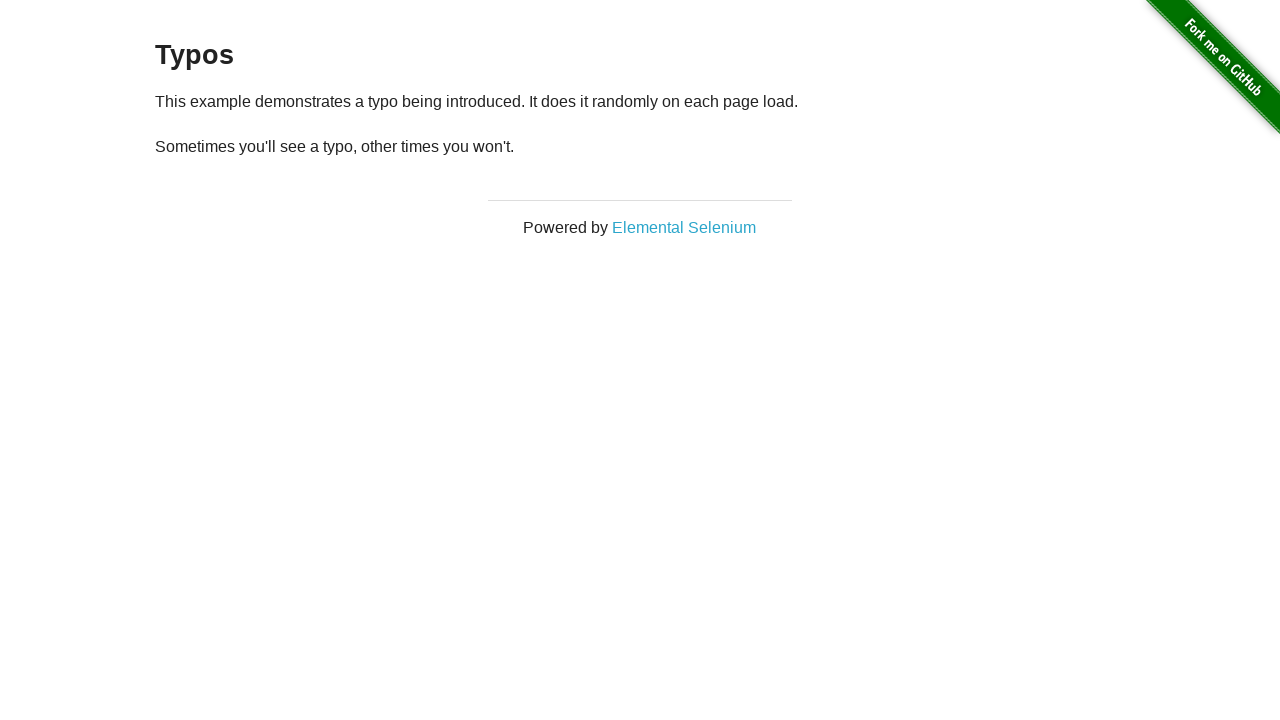

Verified new tab title is 'The Internet'
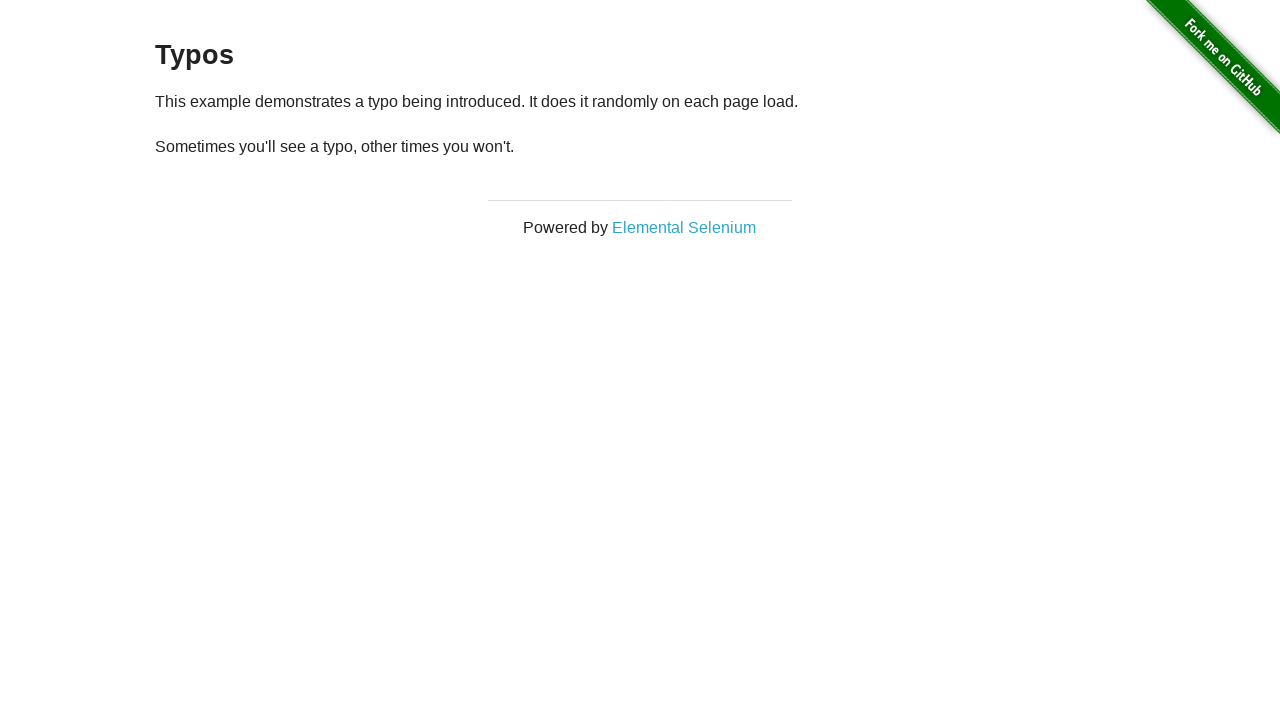

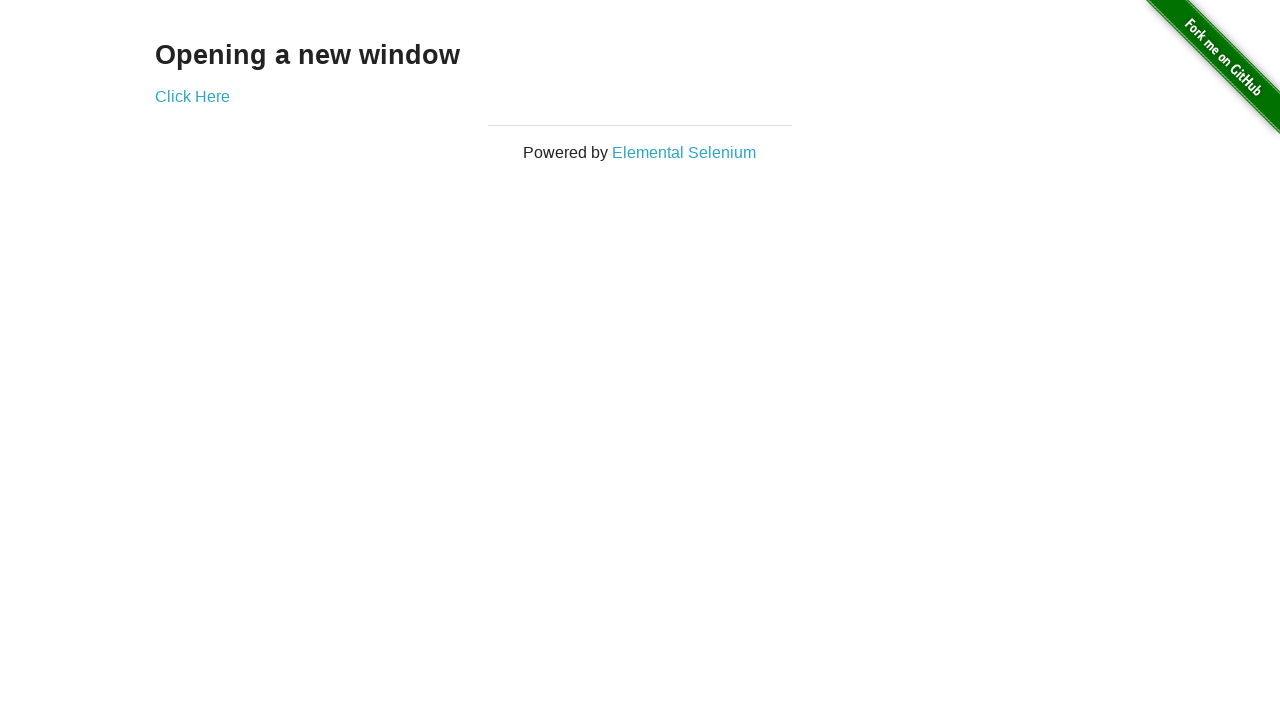